Tests a form that calculates the sum of two numbers displayed on the page and selects the result from a dropdown menu

Starting URL: http://suninjuly.github.io/selects1.html

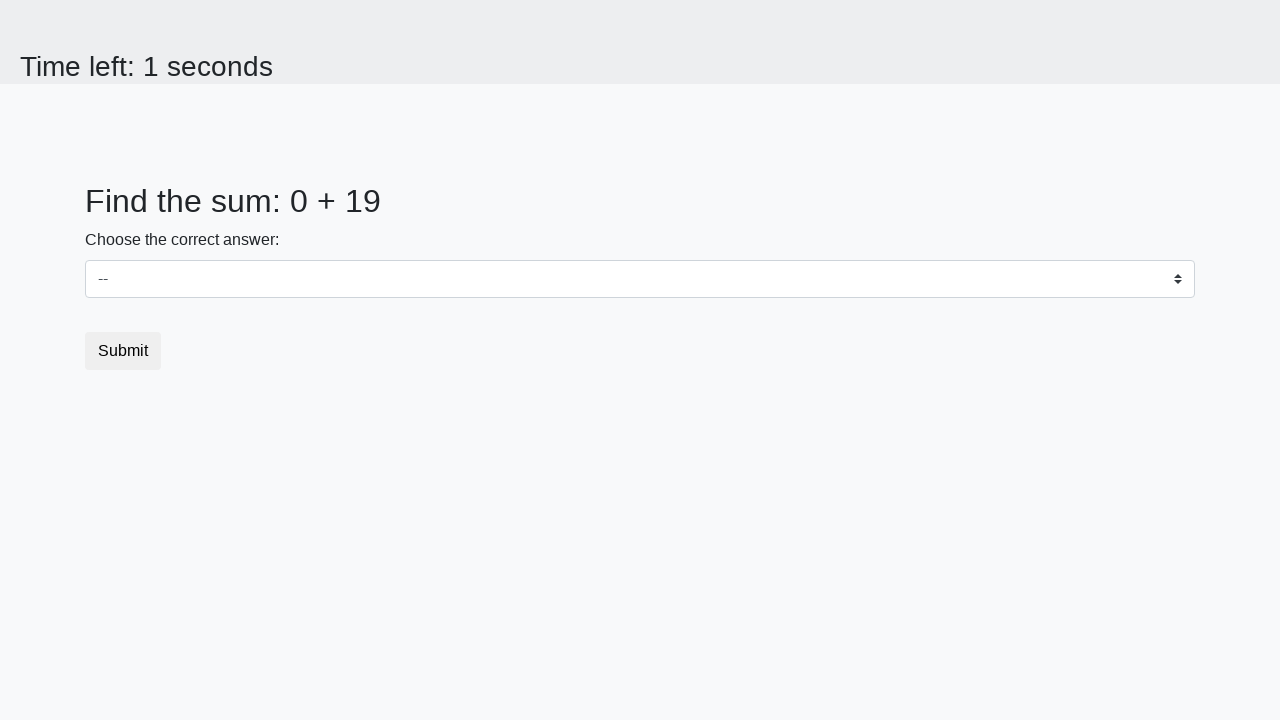

Navigated to form page
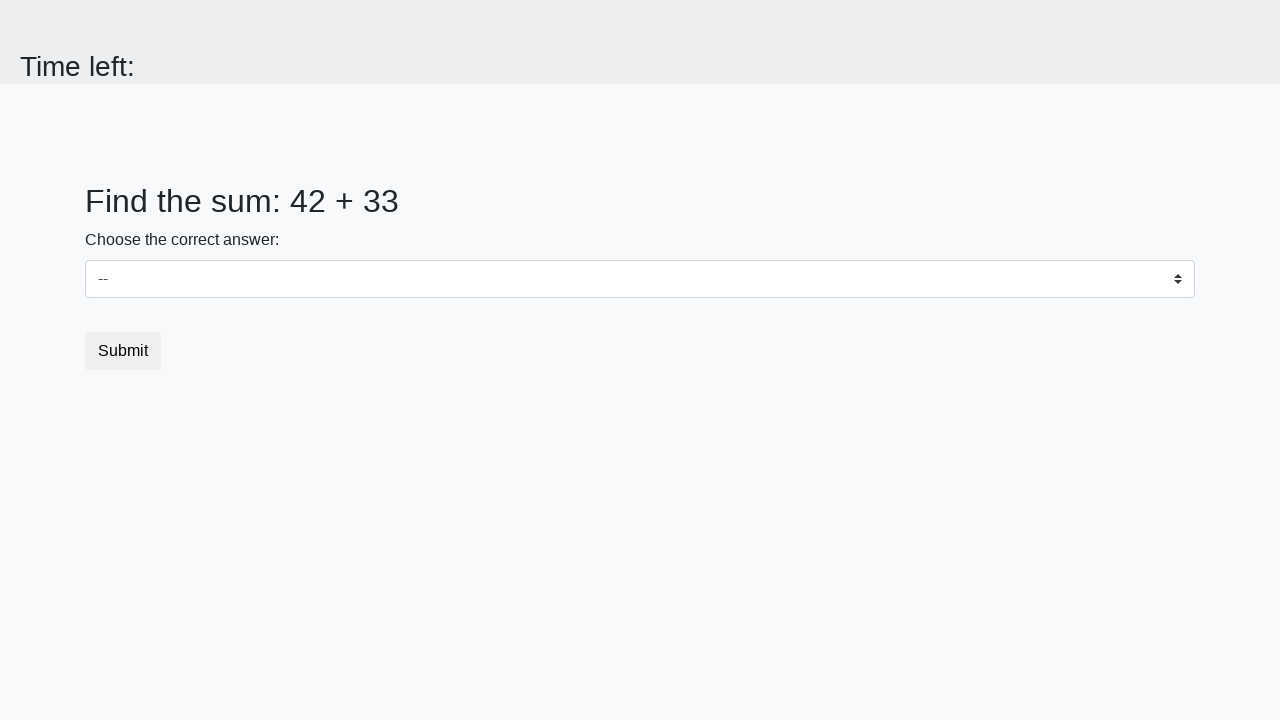

Retrieved first number from page
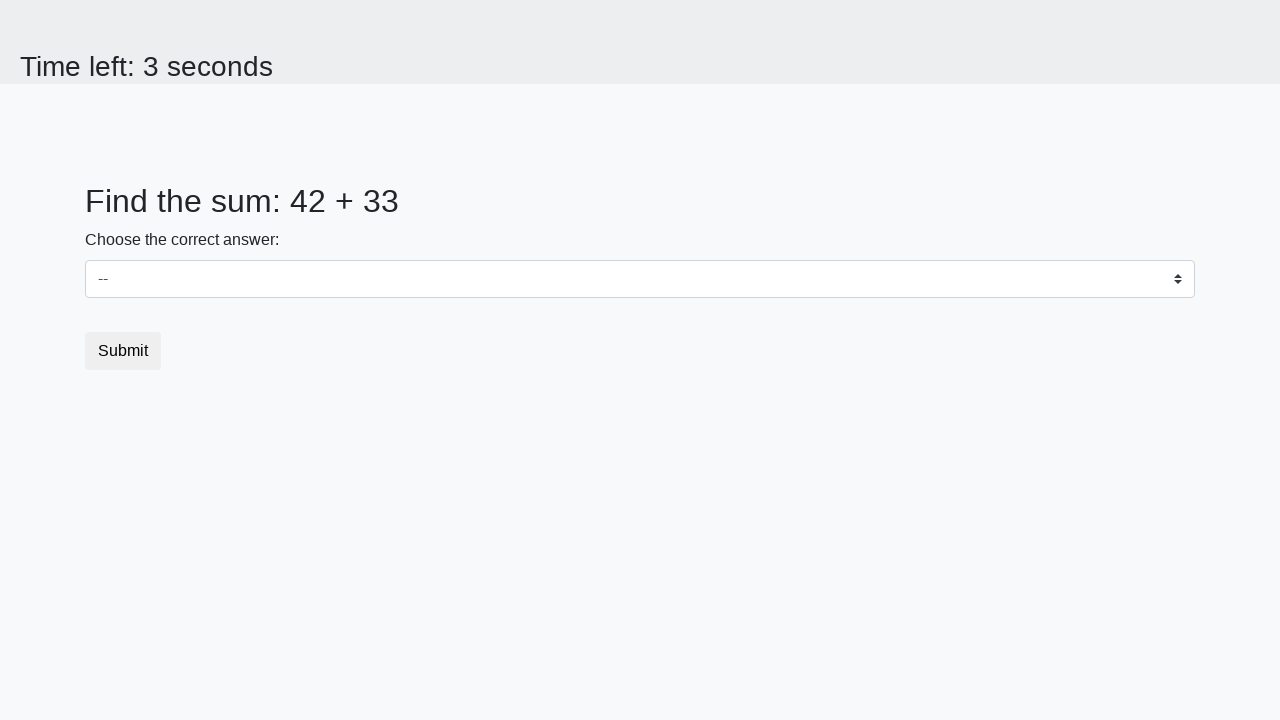

Retrieved second number from page
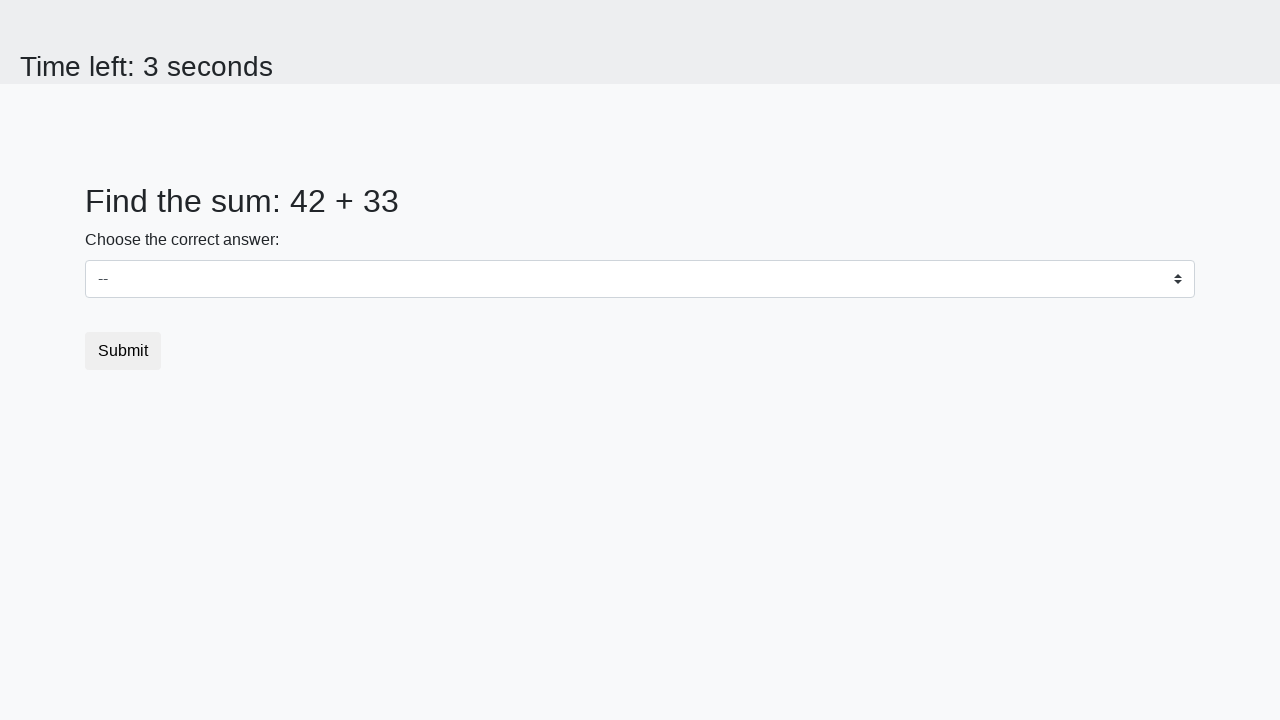

Calculated sum: 42 + 33 = 75
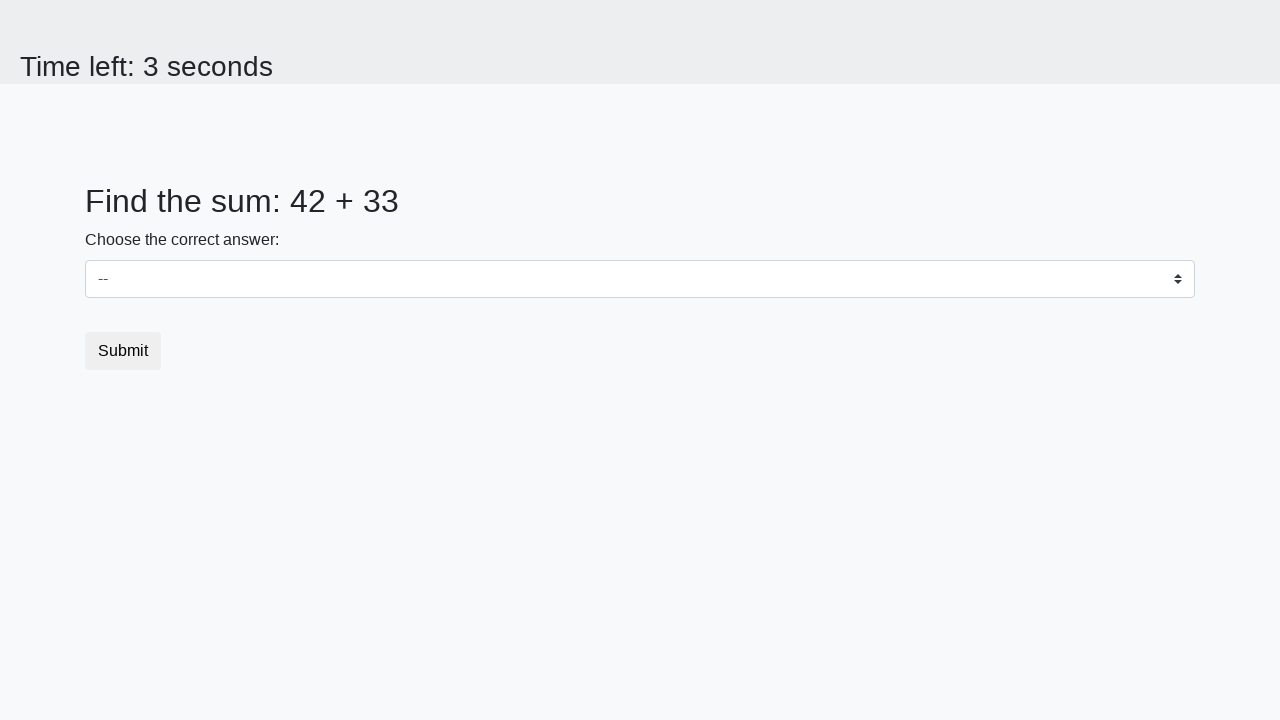

Selected calculated result '75' from dropdown menu on select
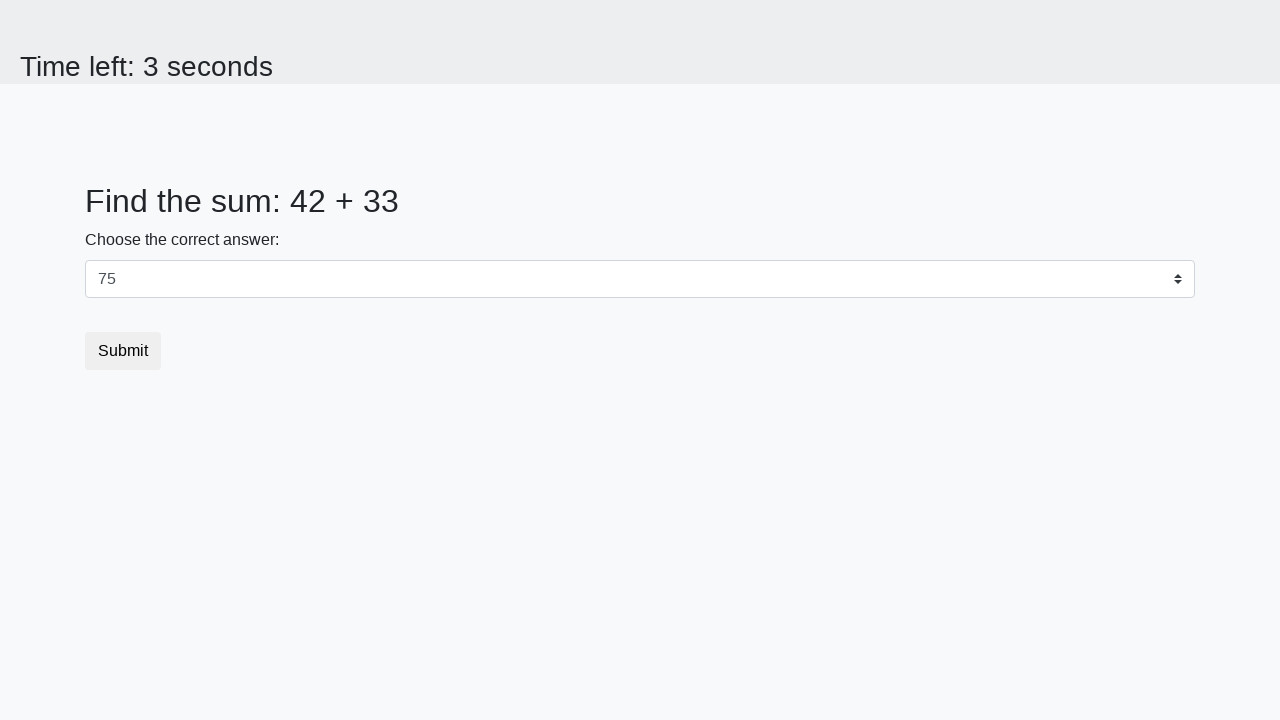

Clicked submit button to complete form at (123, 351) on button.btn
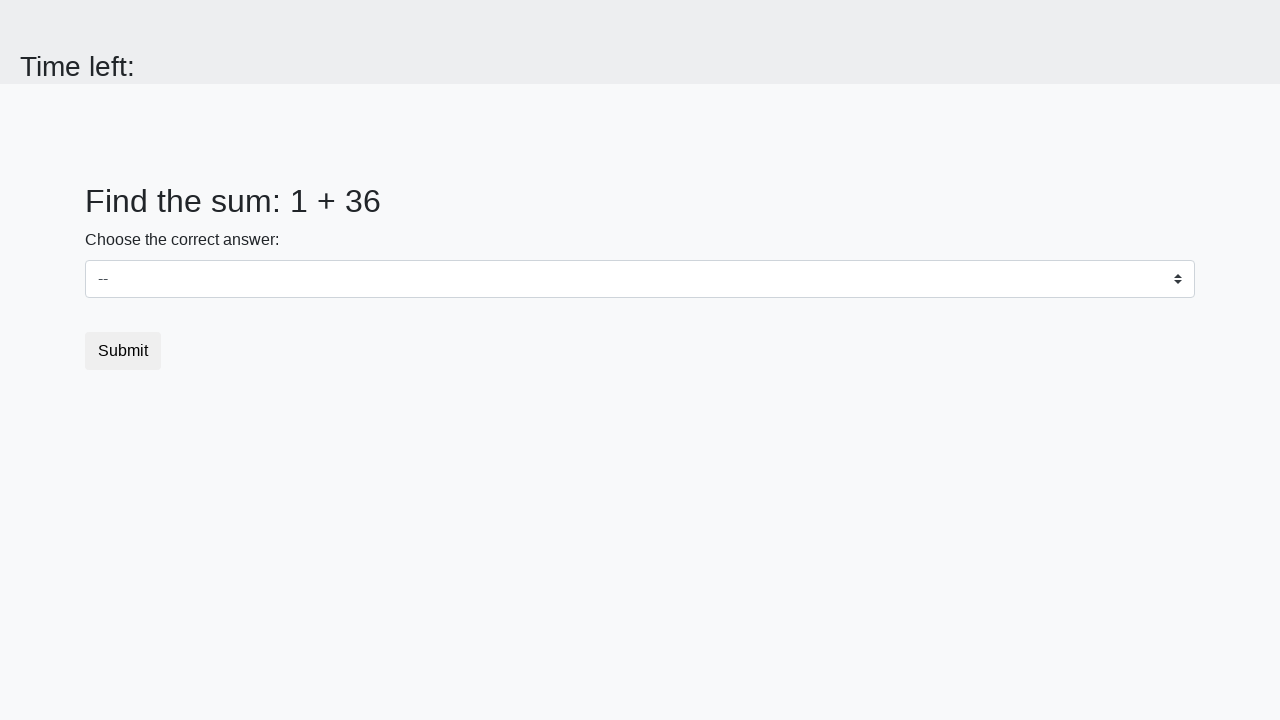

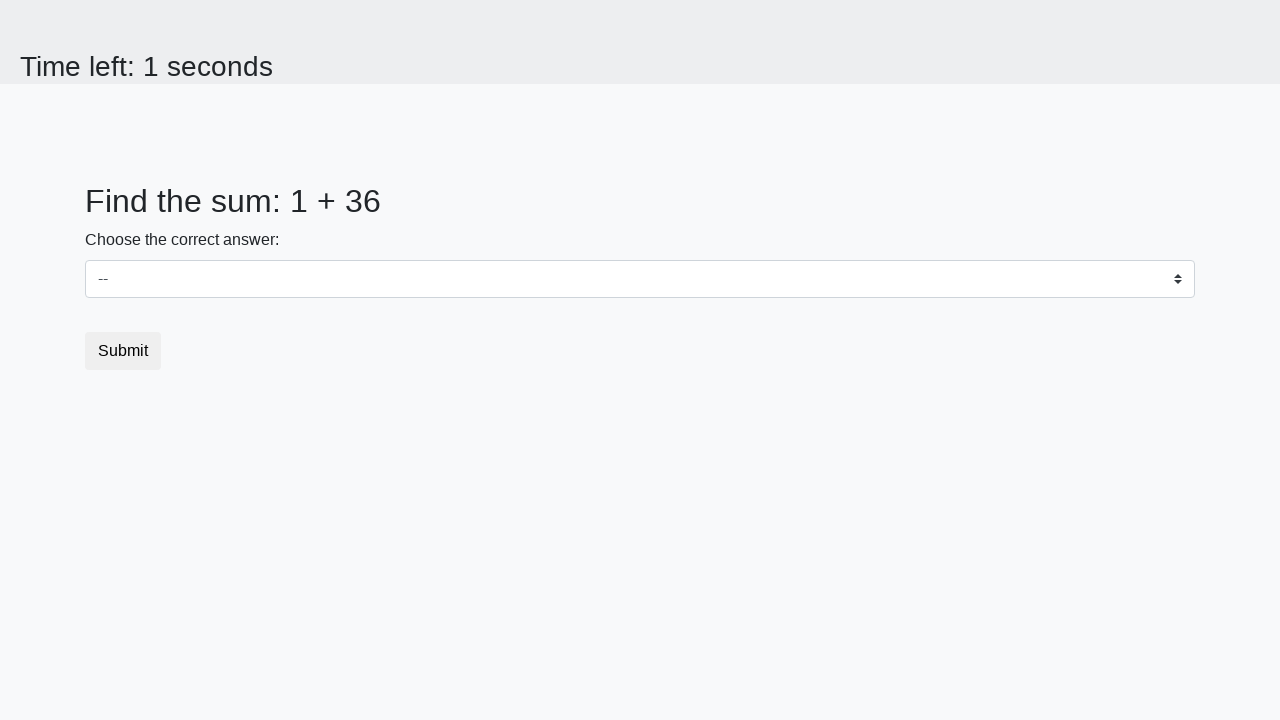